Tests the Progress Bar widget by navigating to the section, clicking Start, waiting for progress to reach 100%, verifying the Reset button appears, clicking Reset, and verifying the progress bar resets to 0%.

Starting URL: https://demoqa.com/

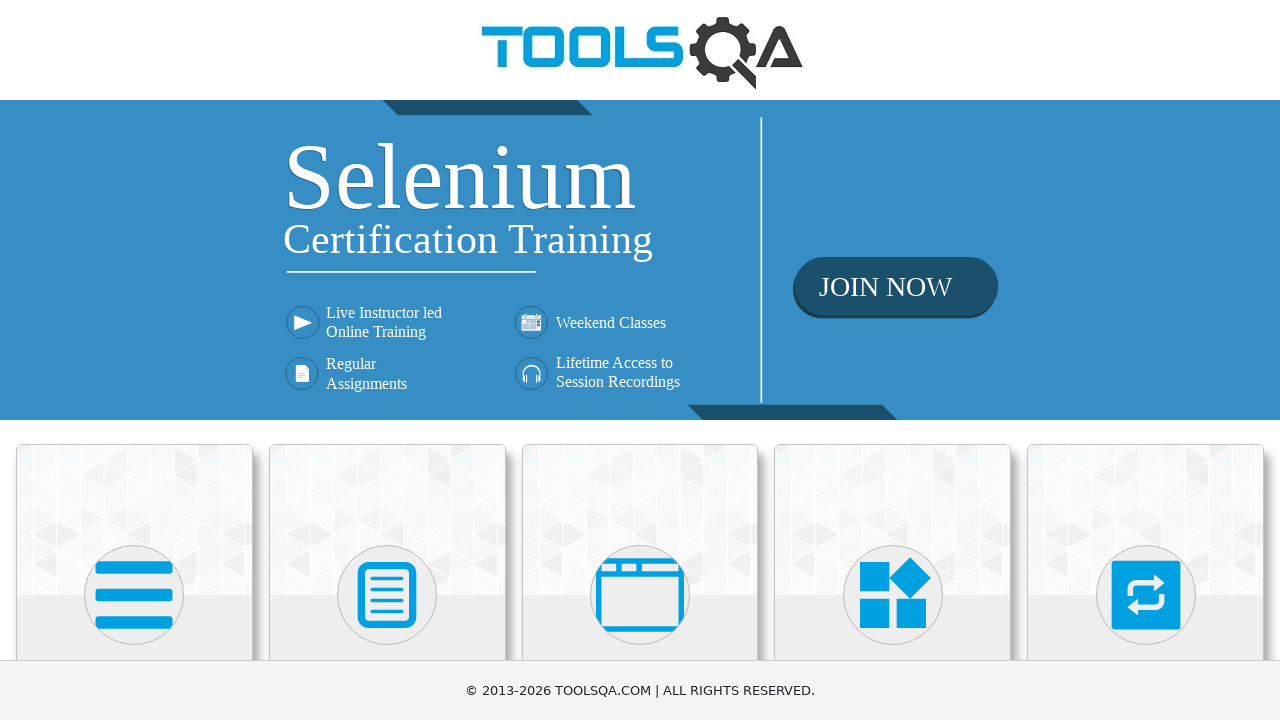

Clicked on Widgets category at (893, 360) on xpath=//*[@class='card-body']/h5[contains(text(), 'Widgets')]
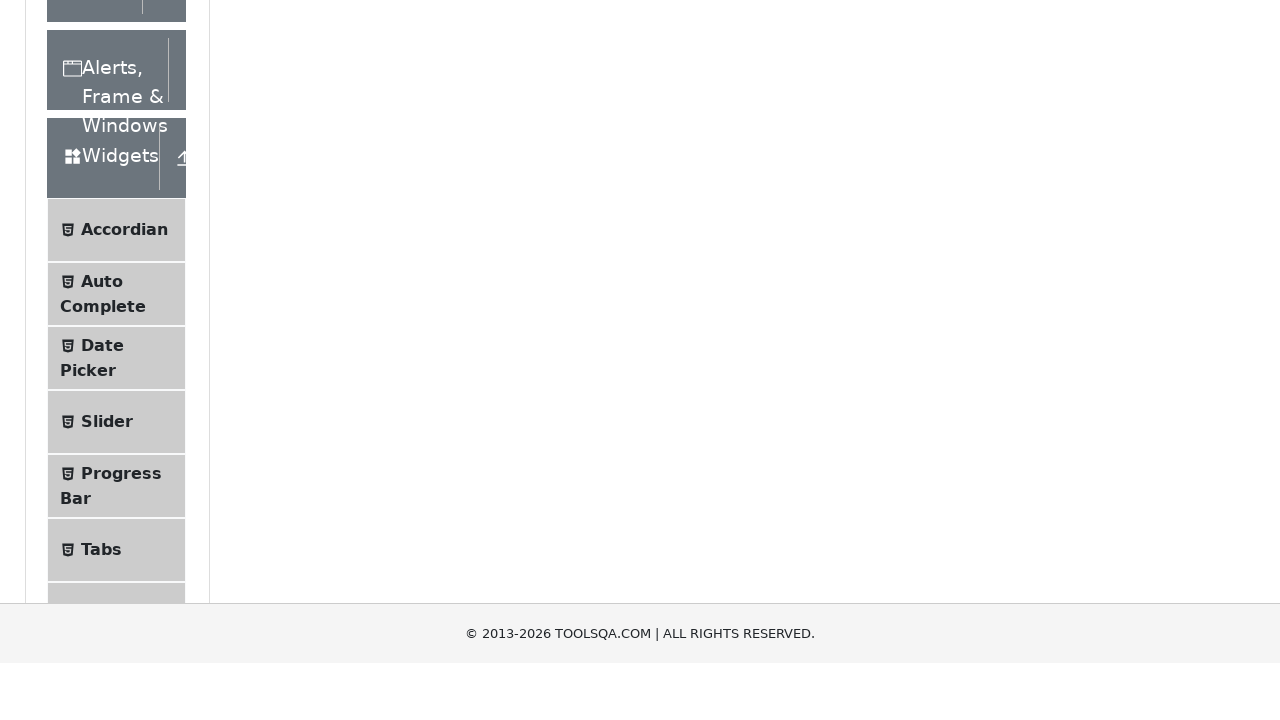

Scrolled Progress Bar link into view
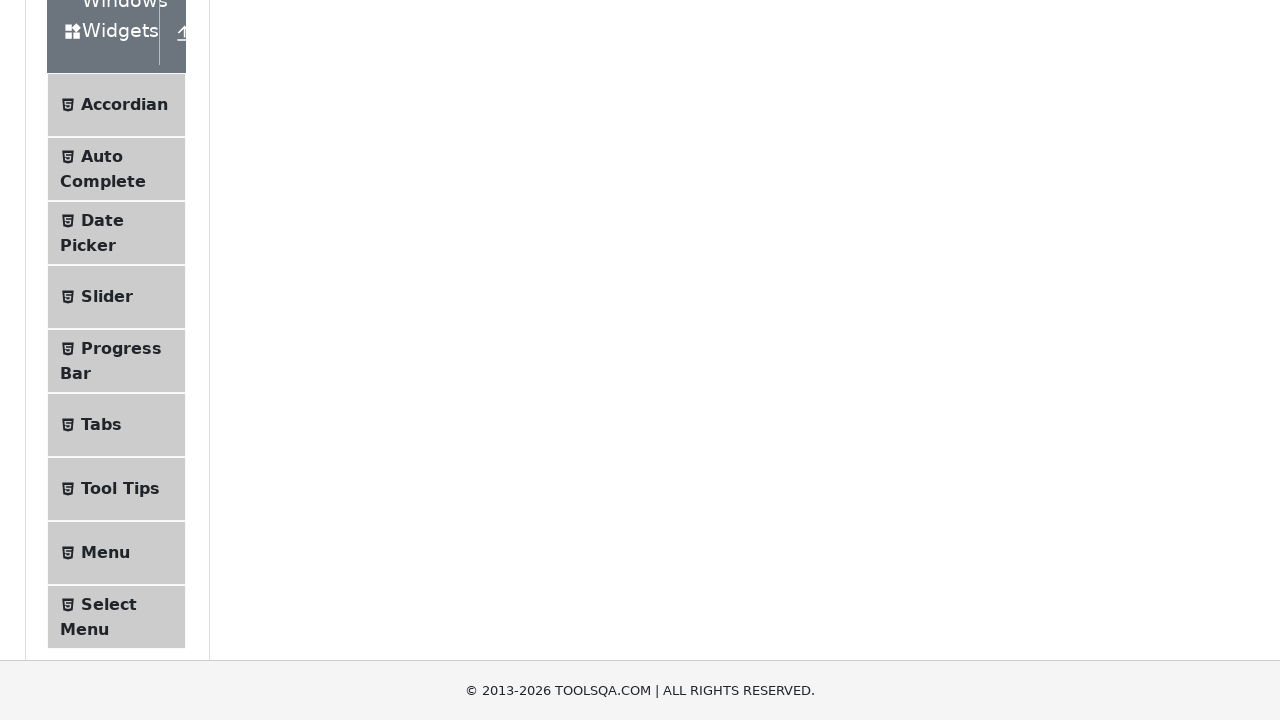

Clicked on Progress Bar section at (121, 348) on xpath=//*[@class='text'][contains(text(), 'Progress Bar')]
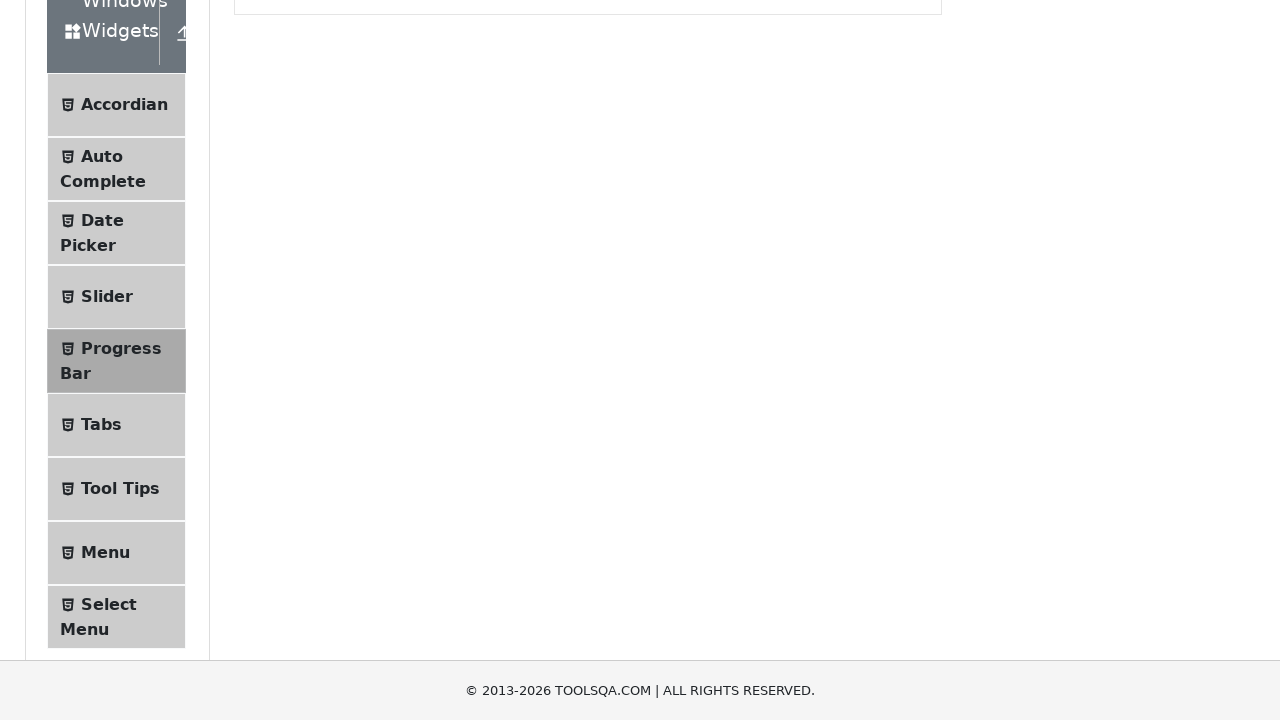

Clicked Start button to begin progress bar at (266, 314) on #startStopButton
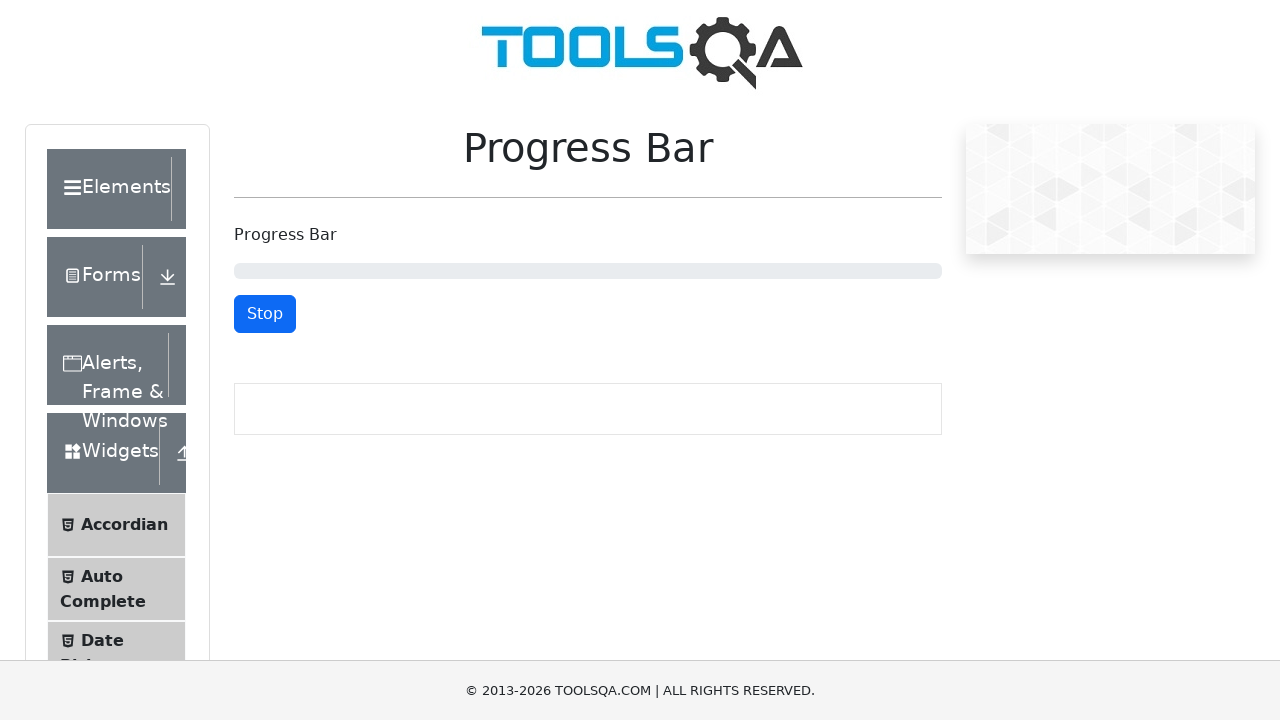

Progress bar reached 100% and Reset button appeared
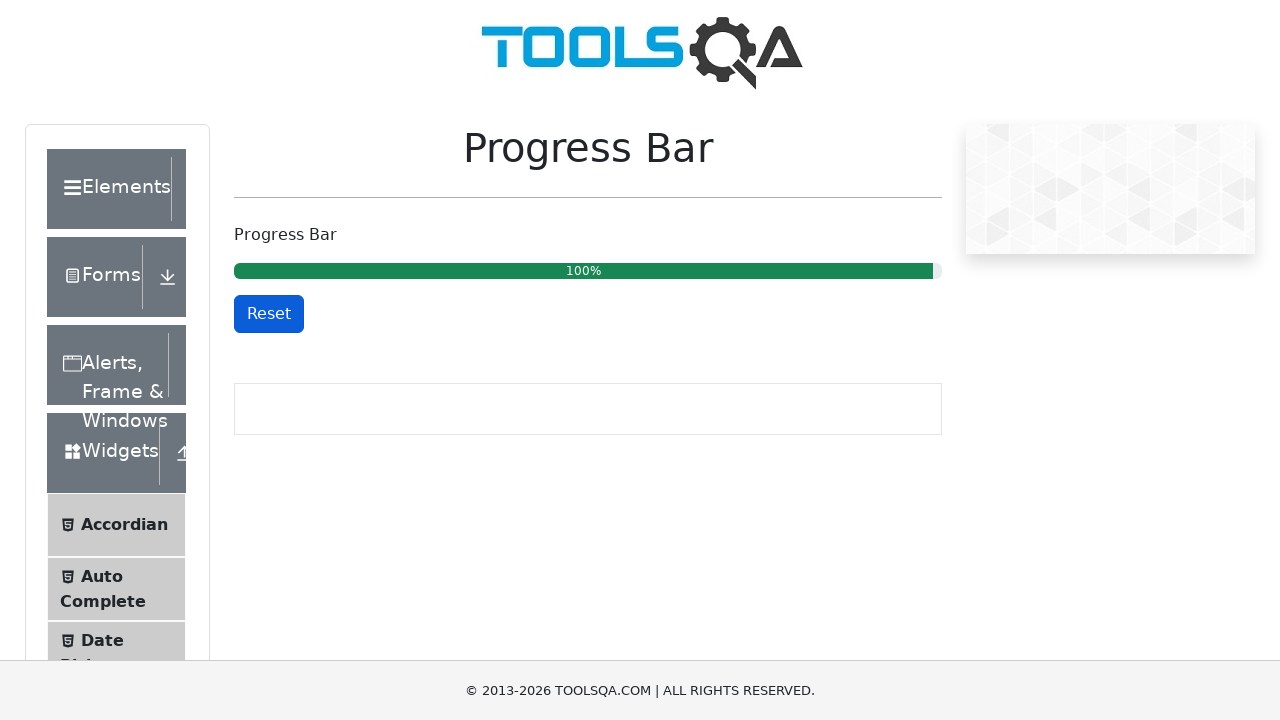

Verified Reset button is visible
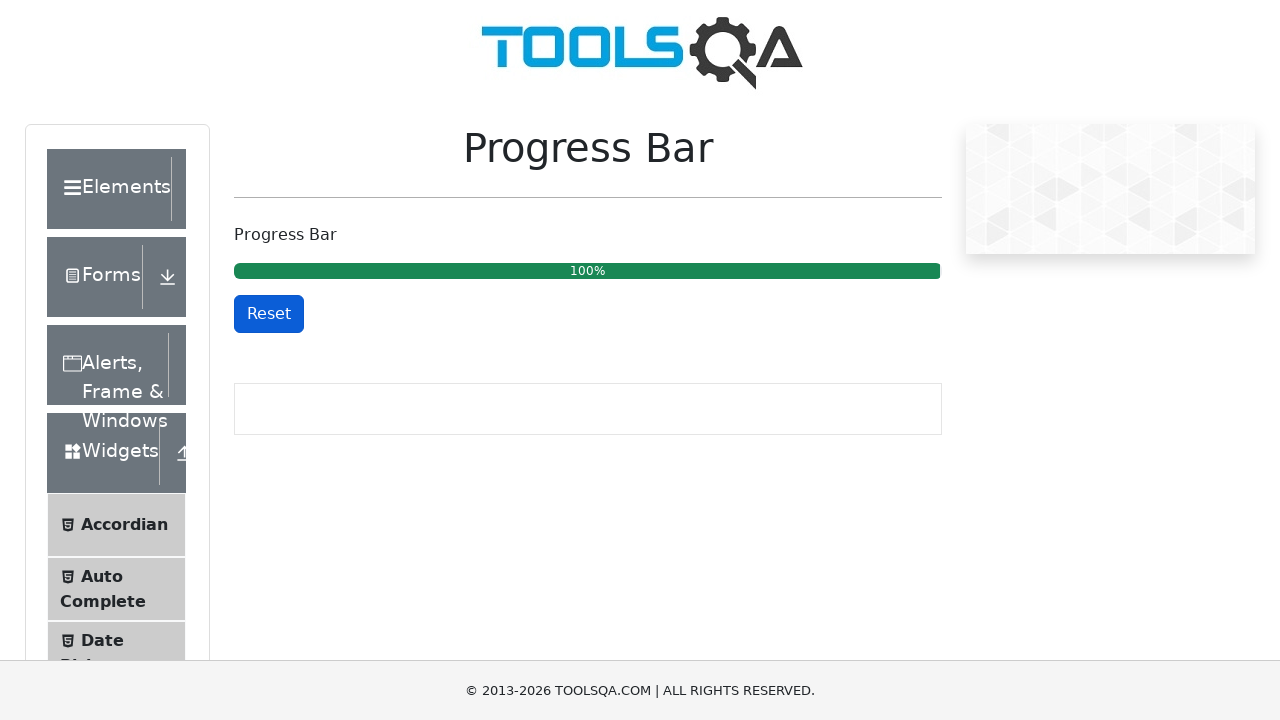

Clicked Reset button at (269, 314) on #resetButton
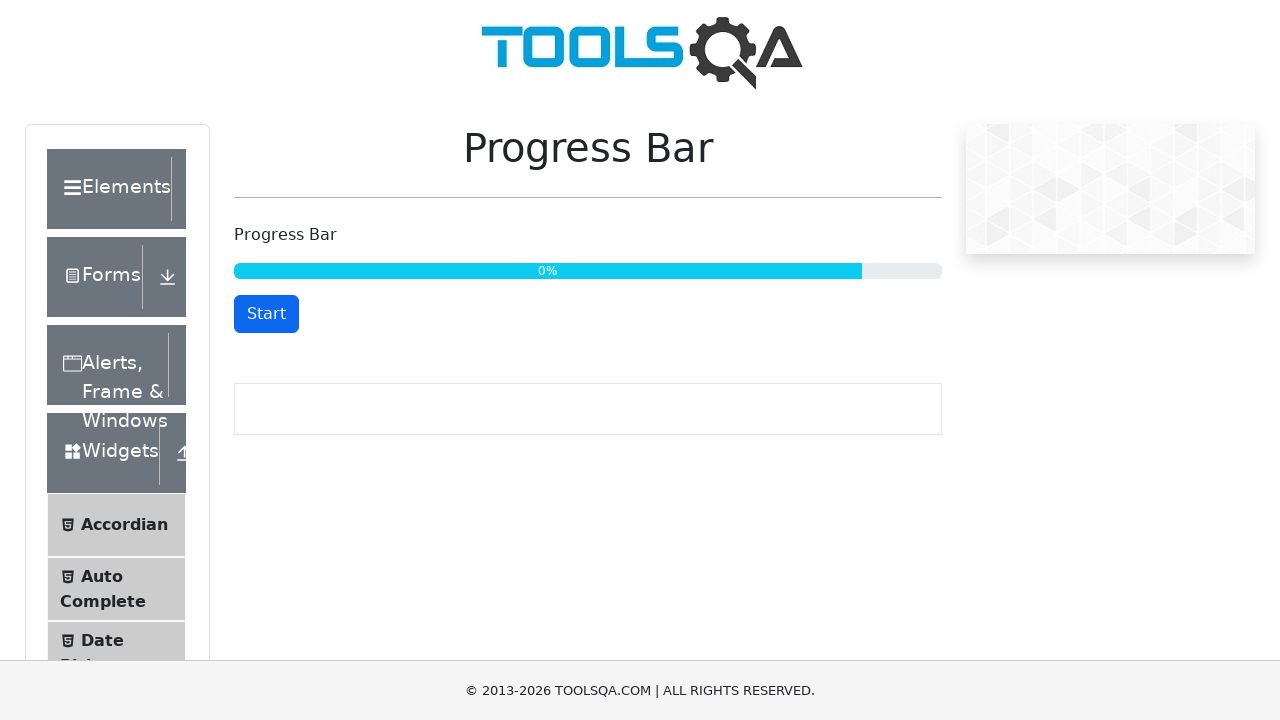

Verified Start button is visible again
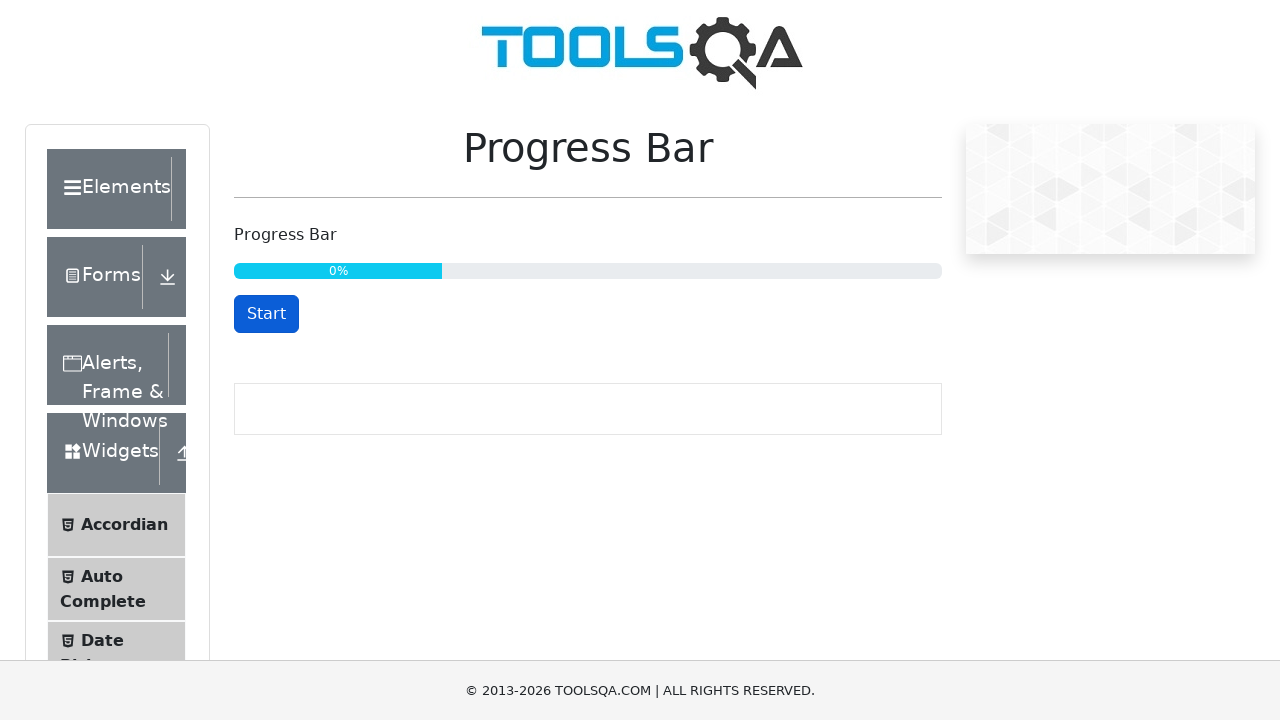

Verified progress bar reset to 0%
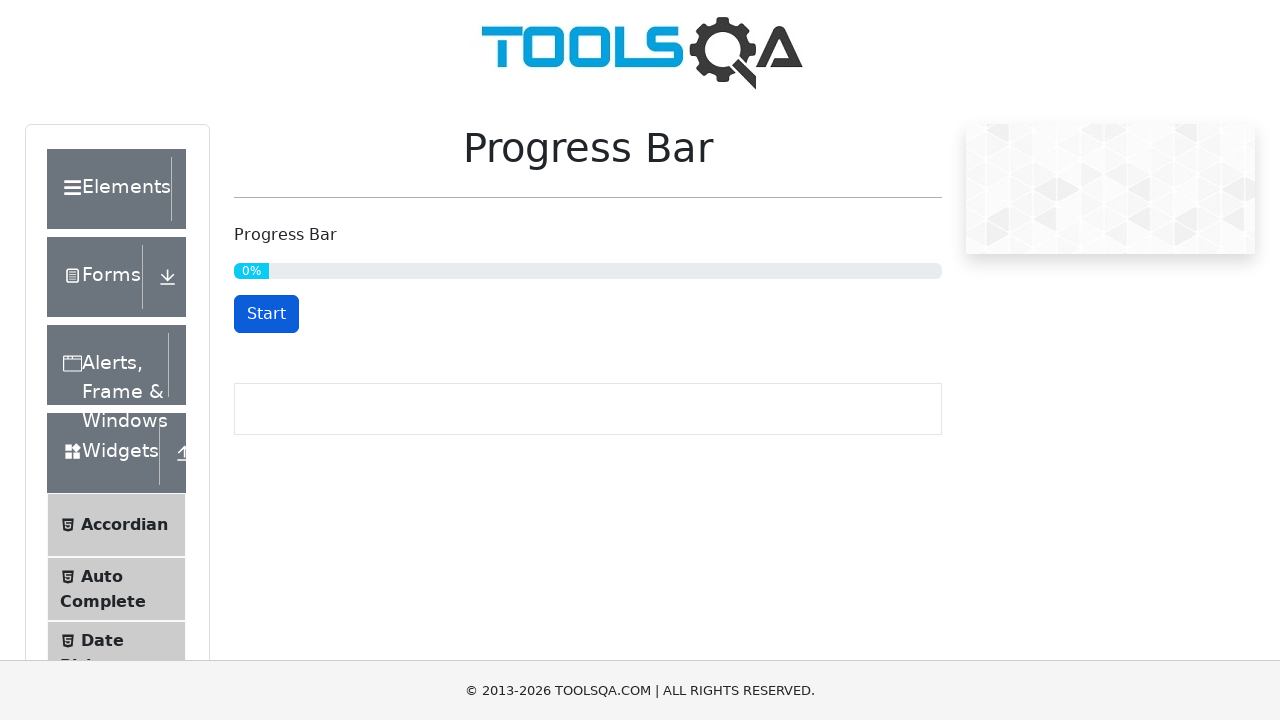

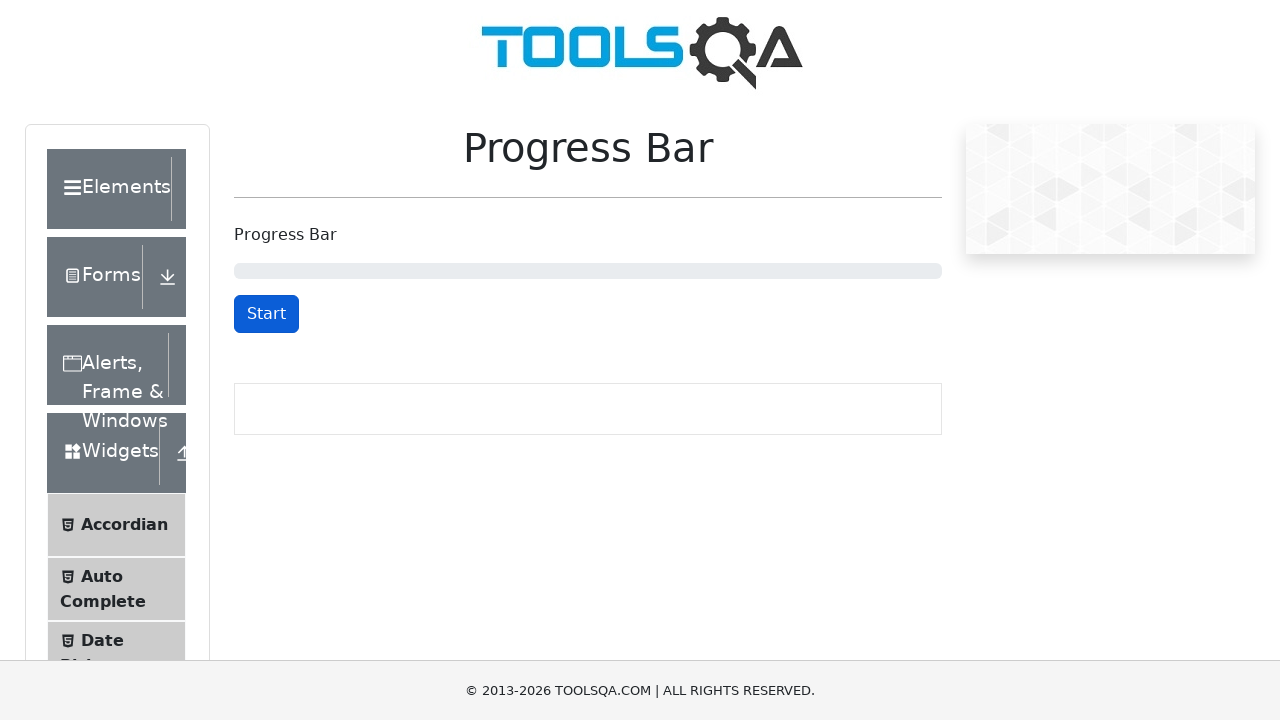